Navigates to an e-commerce site and adds multiple specific items (Cucumber, Brocolli, Beetroot) to the shopping cart by finding them in the product list and clicking their add buttons

Starting URL: https://rahulshettyacademy.com/seleniumPractise/#/

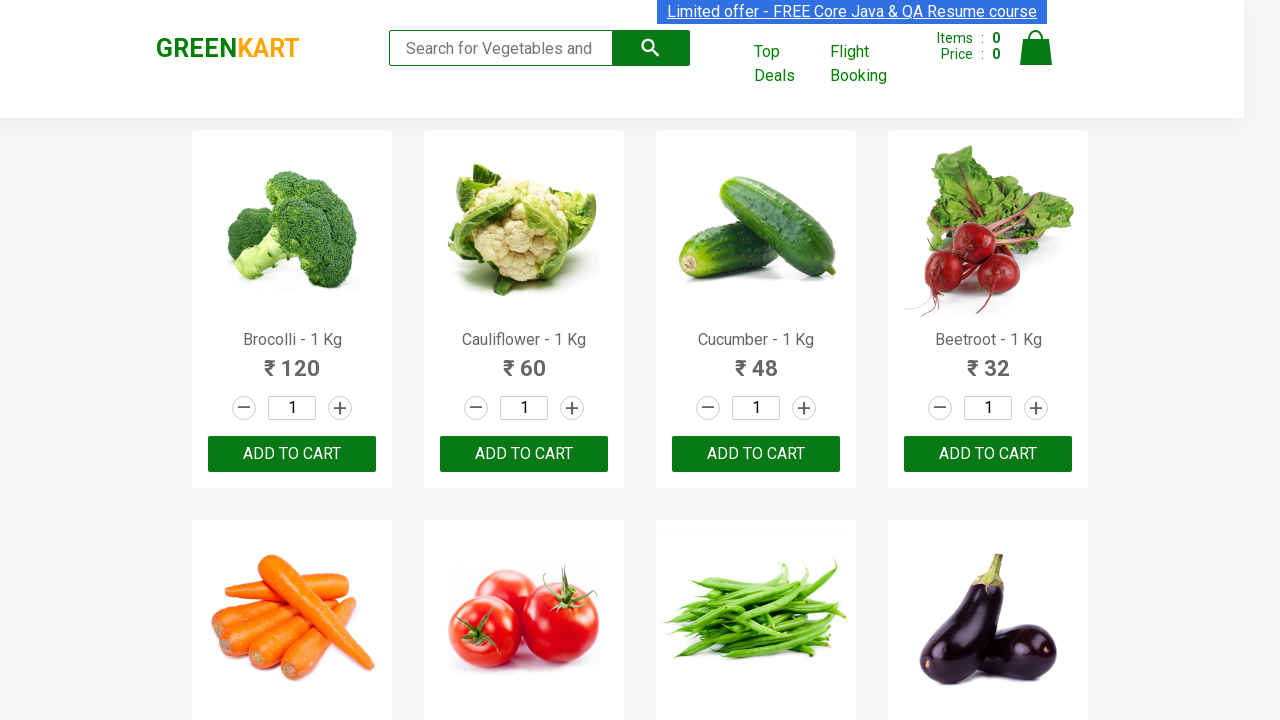

Waited for product list to load
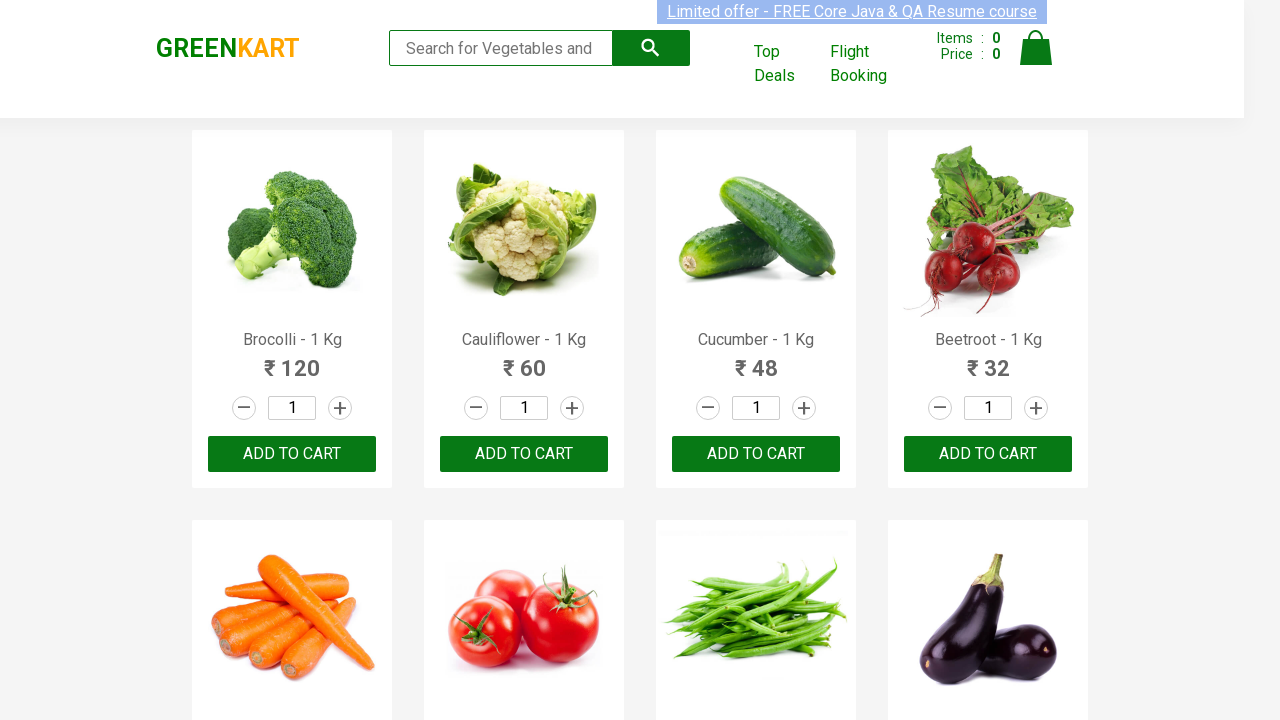

Retrieved all product name elements from the page
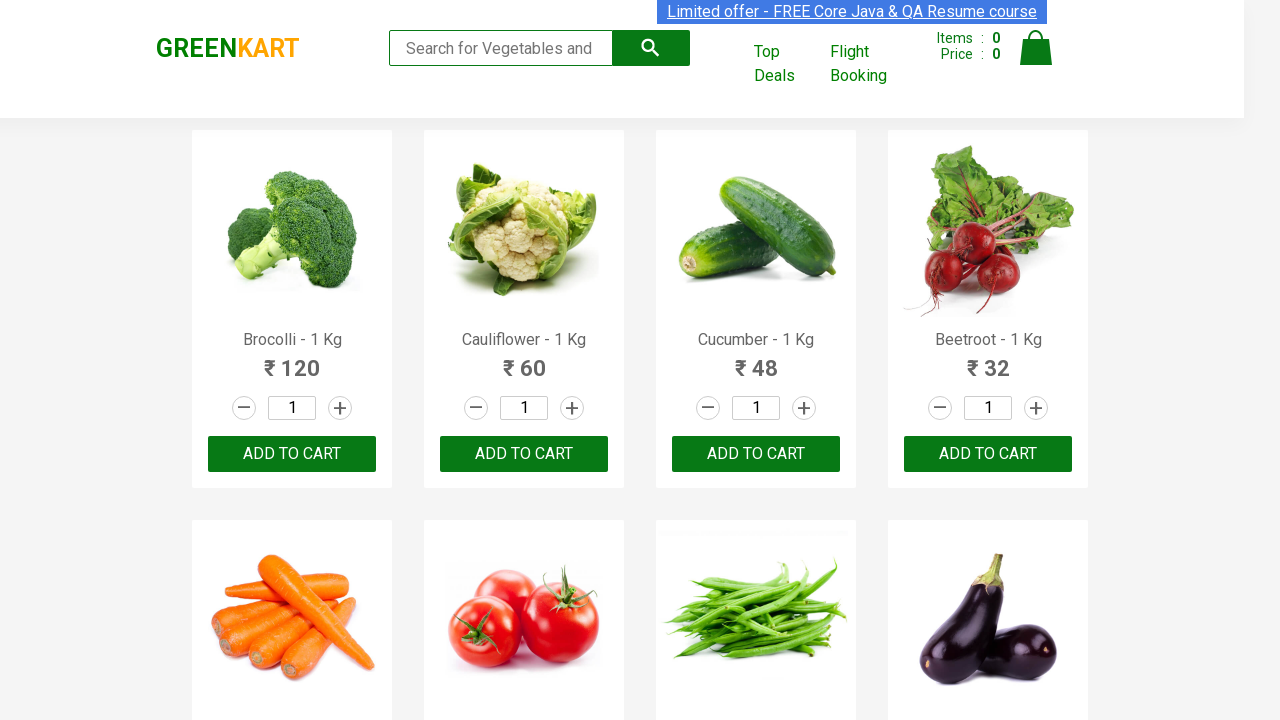

Retrieved all add to cart buttons from the page
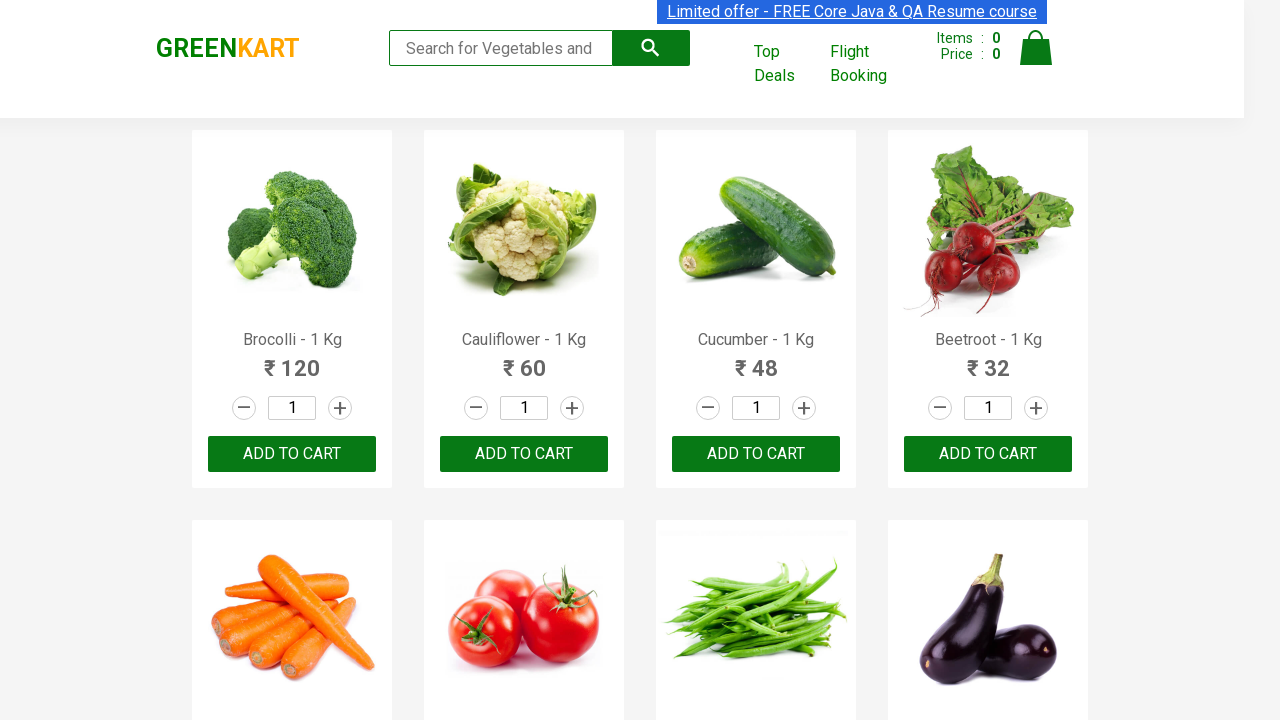

Added Brocolli to shopping cart at (292, 454) on div.product-action button >> nth=0
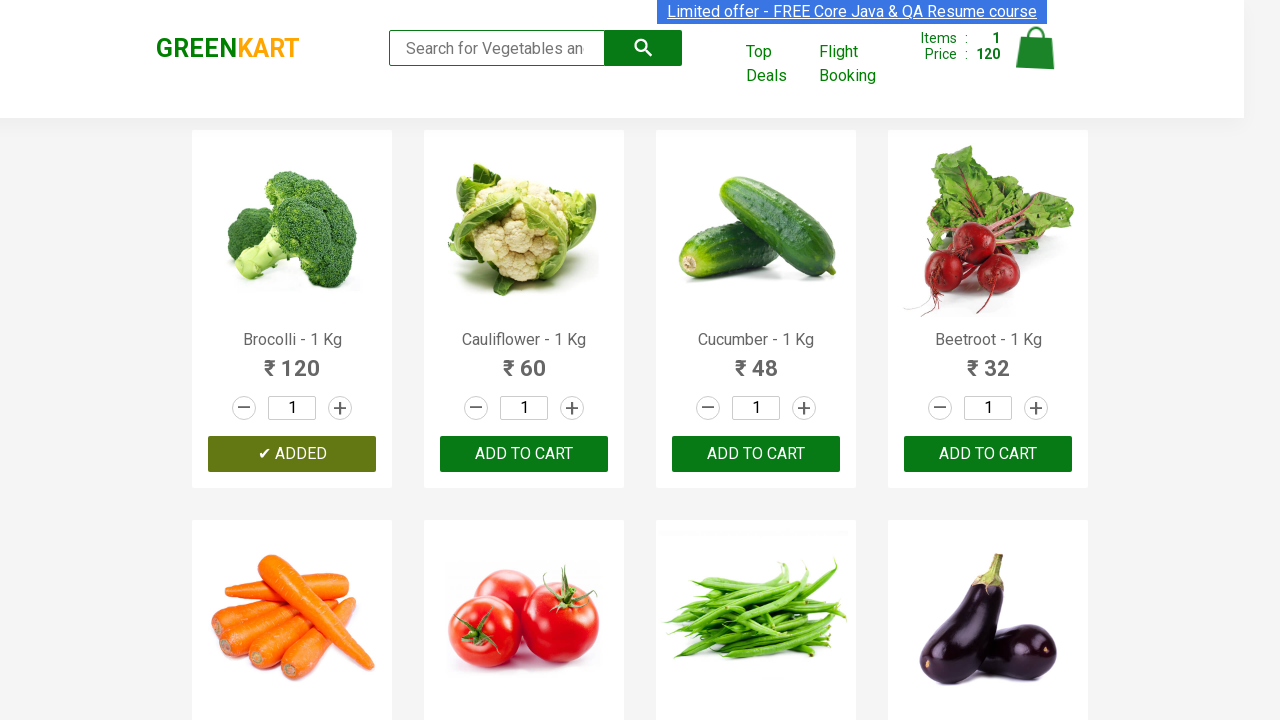

Added Cucumber to shopping cart at (756, 454) on div.product-action button >> nth=2
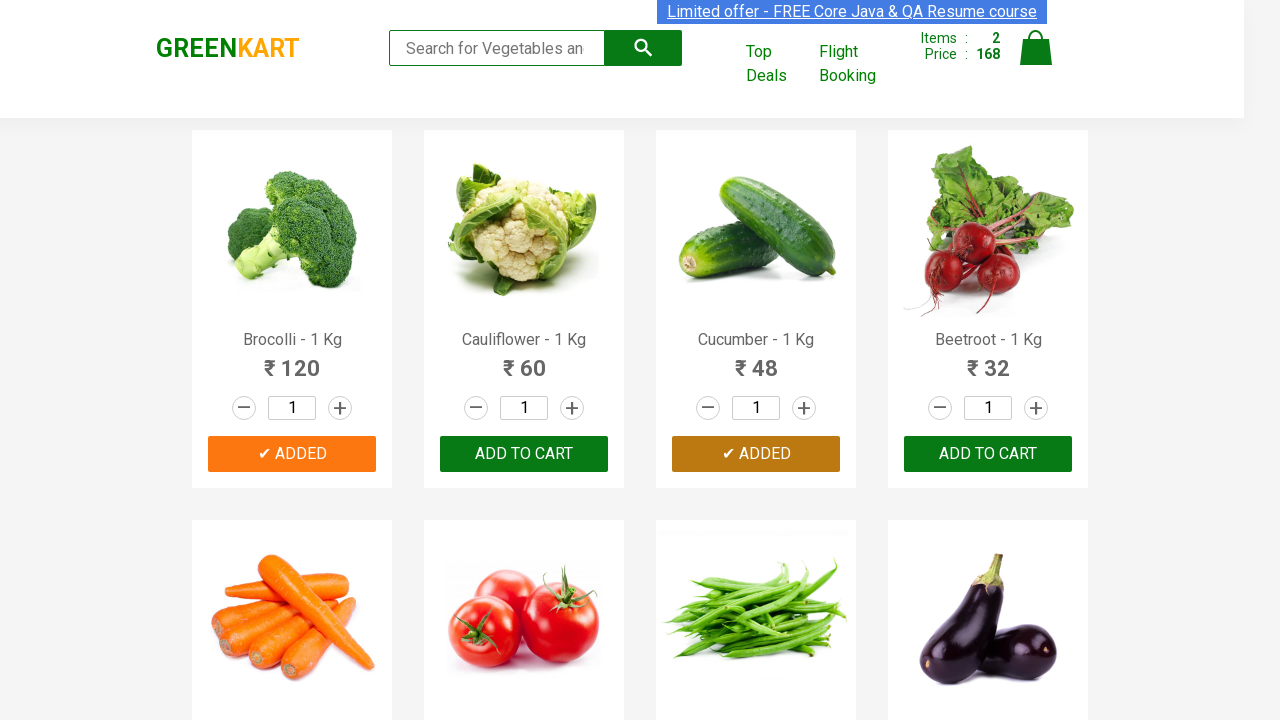

Added Beetroot to shopping cart at (988, 454) on div.product-action button >> nth=3
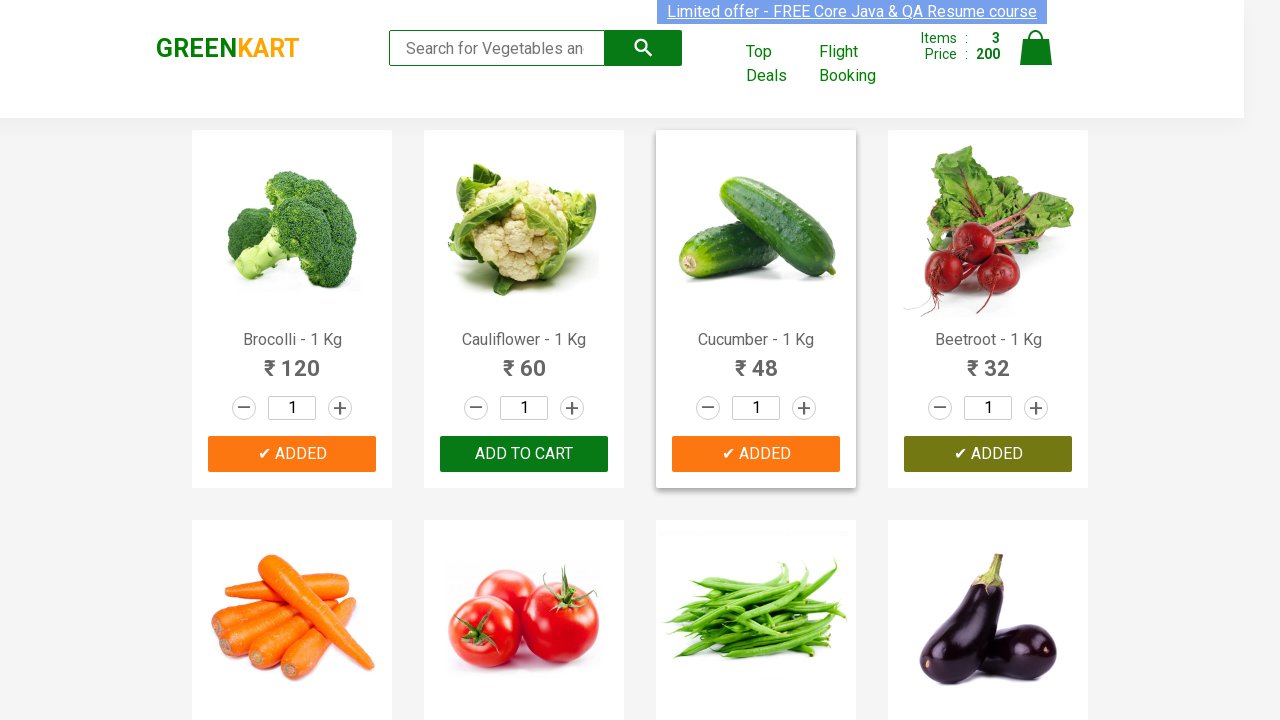

Successfully added all 3 items (Cucumber, Brocolli, Beetroot) to shopping cart
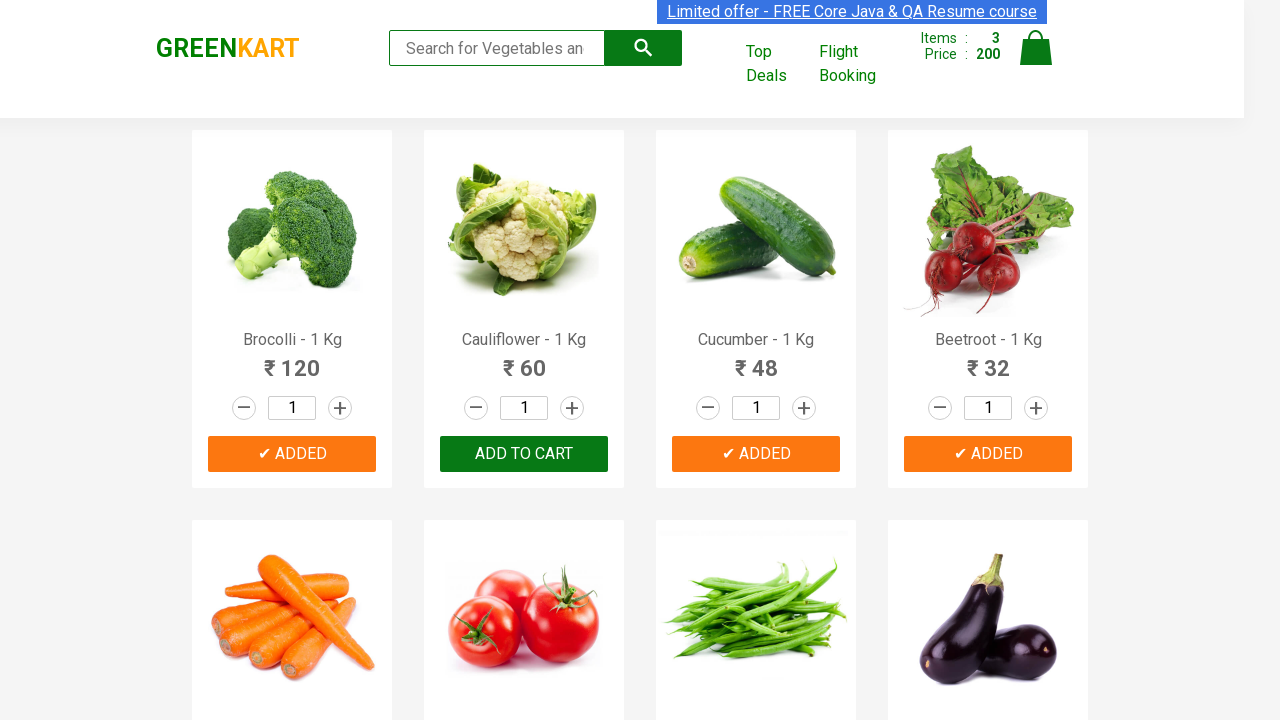

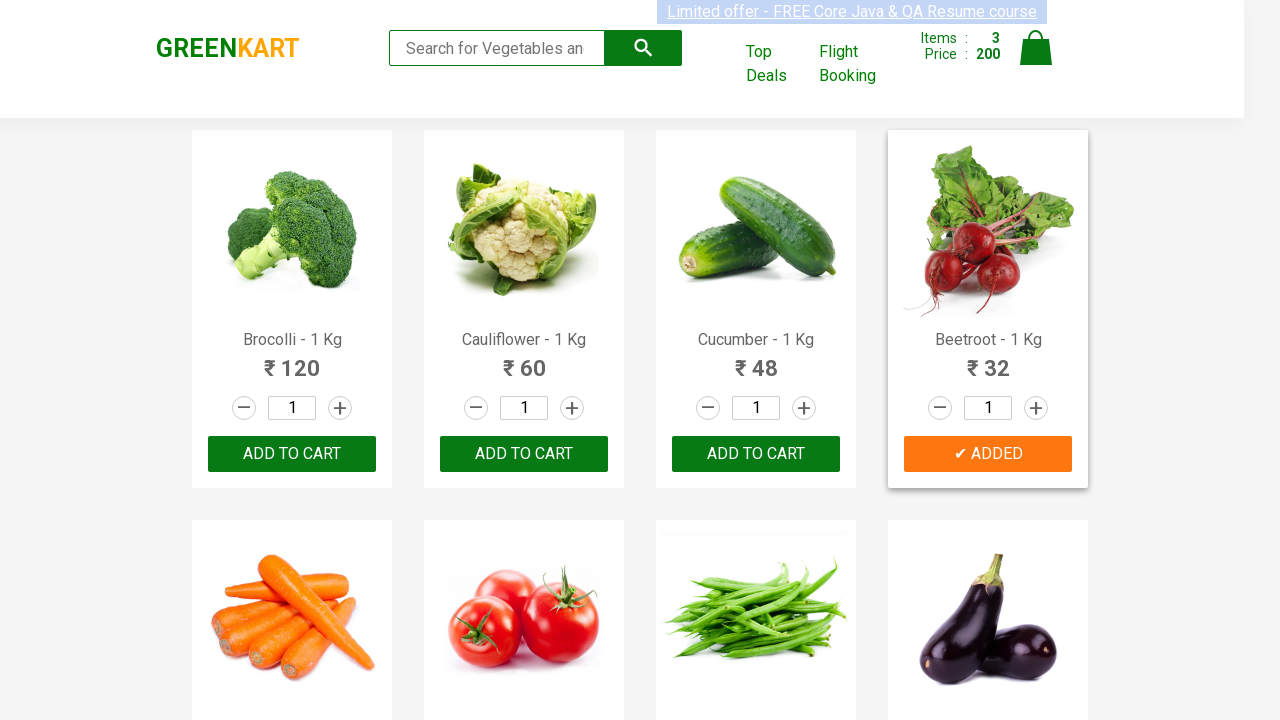